Tests the bus ticket booking flow by entering source city (Hyderabad), destination city (Guntur), selecting a journey date from the calendar, and clicking search.

Starting URL: https://www.apsrtconline.in/

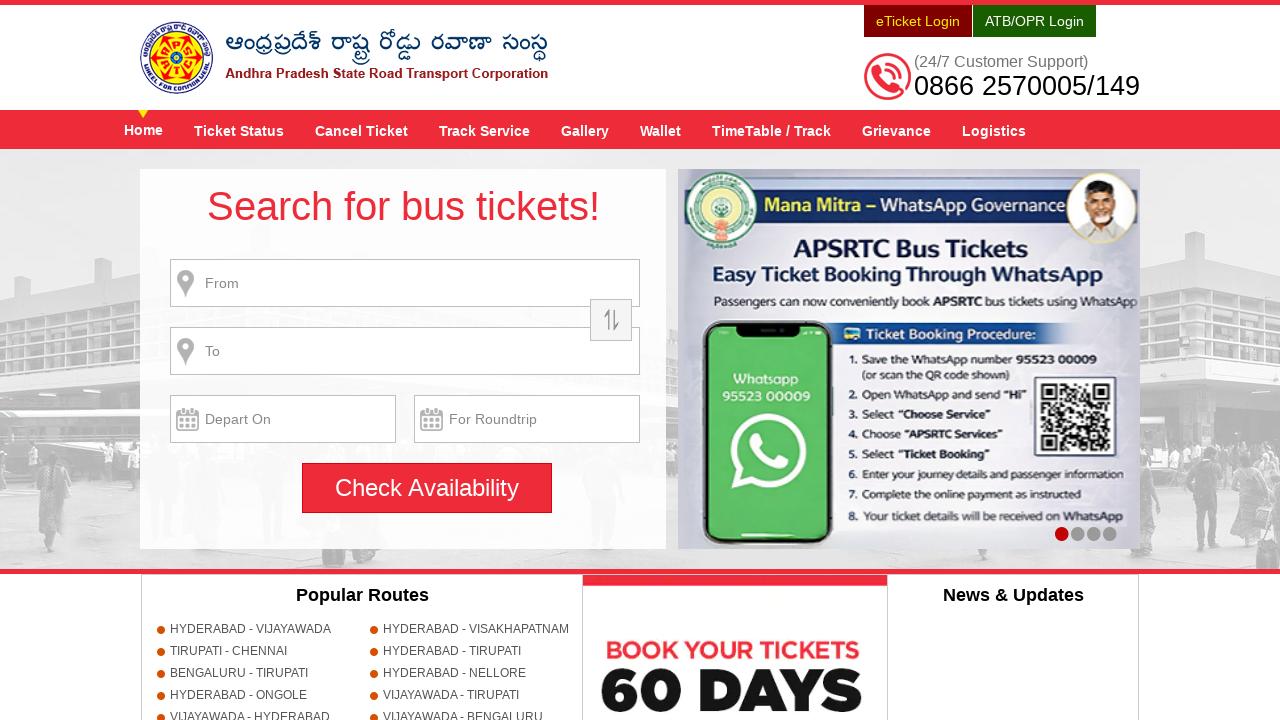

Filled source city field with 'HYDERABAD' on input[name='source']
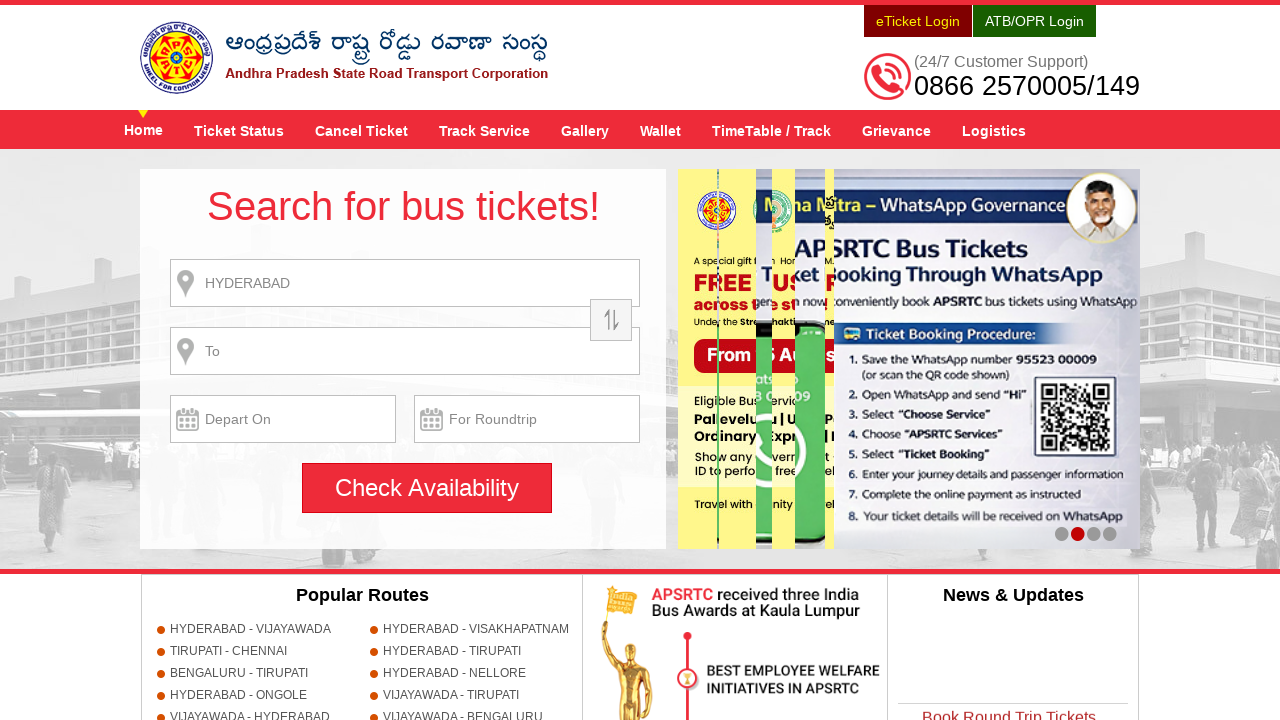

Waited 1000ms for source city input to process
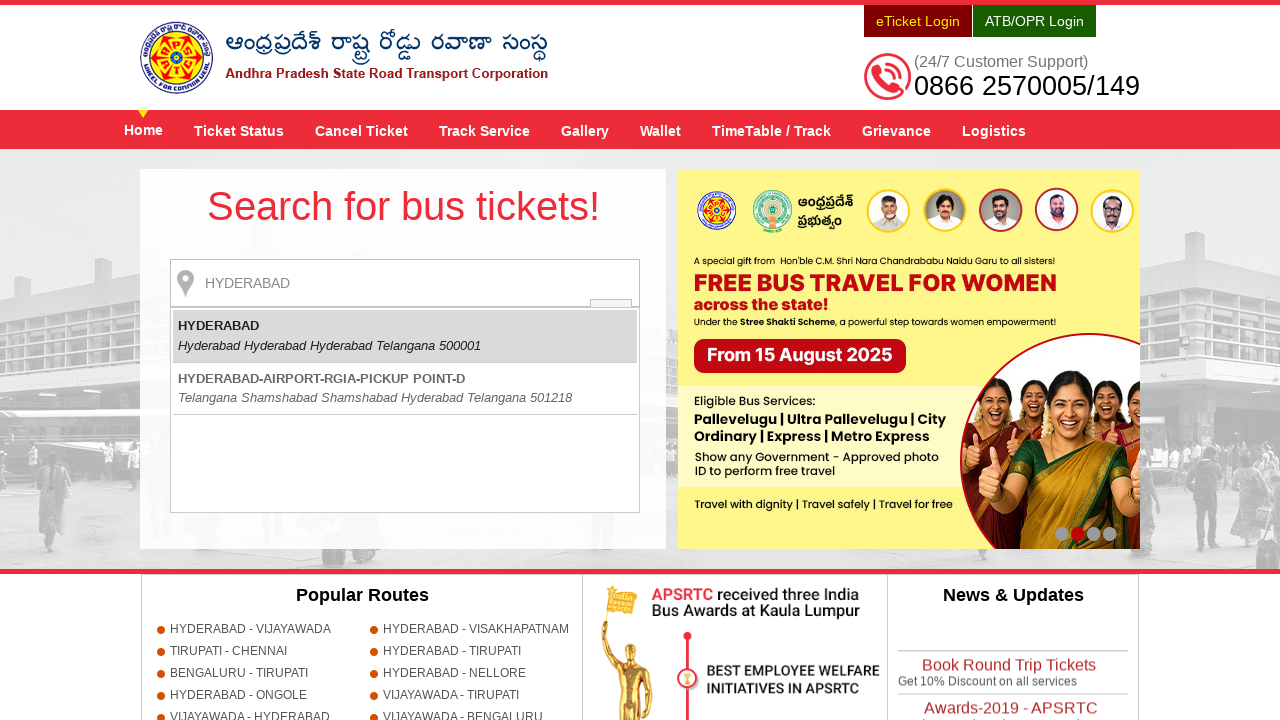

Pressed Enter to confirm source city selection
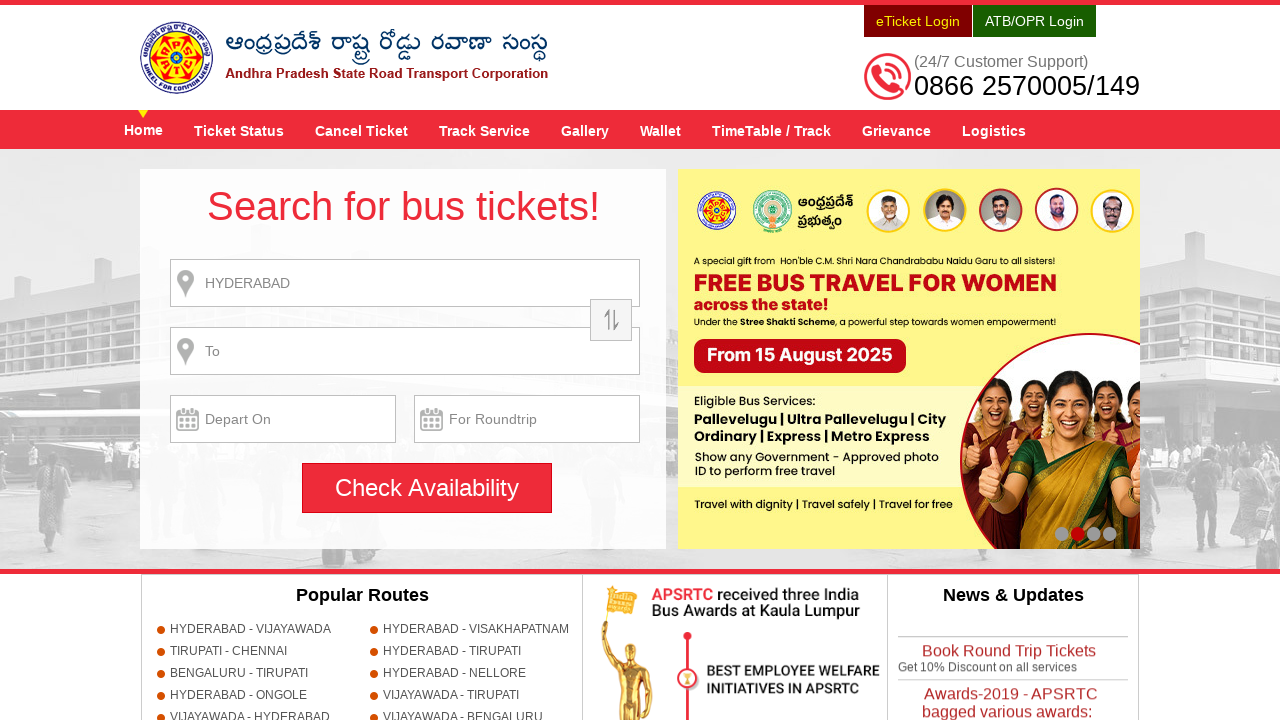

Clicked search button (triggers alert for incomplete form) at (427, 488) on input[name='searchBtn']
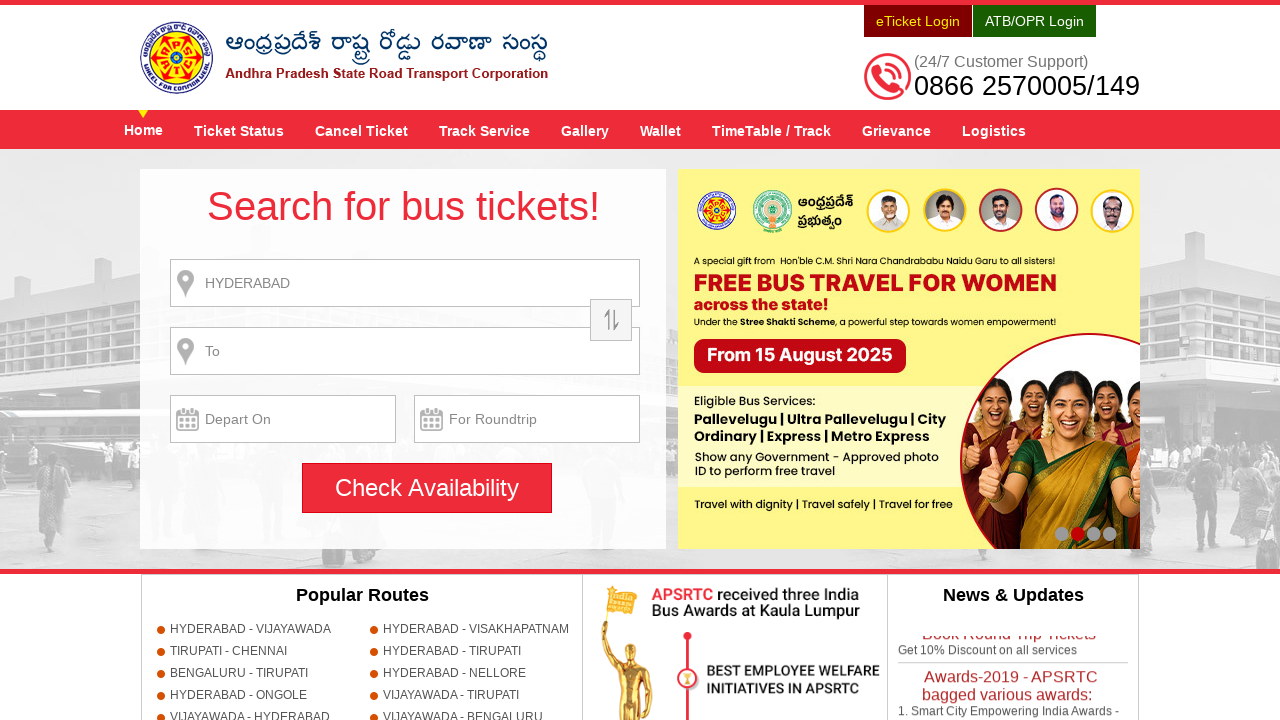

Waited 1000ms for alert dialog to appear
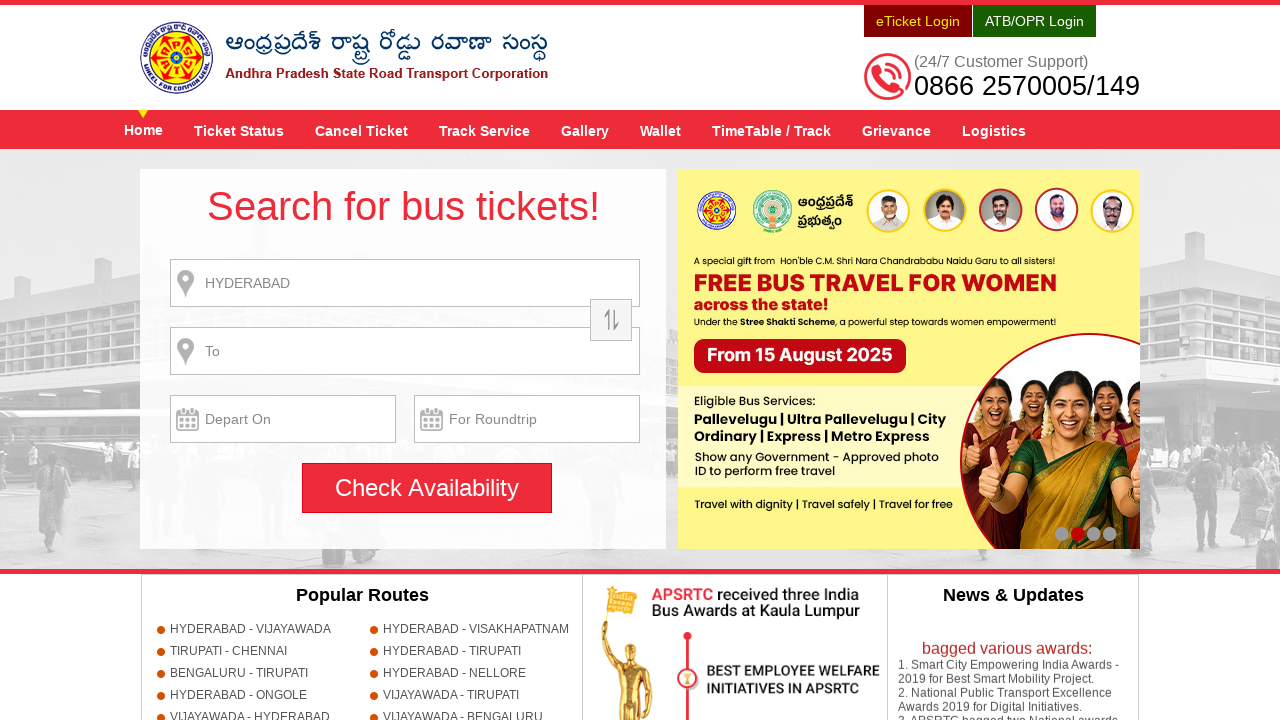

Set up dialog handler to accept alerts
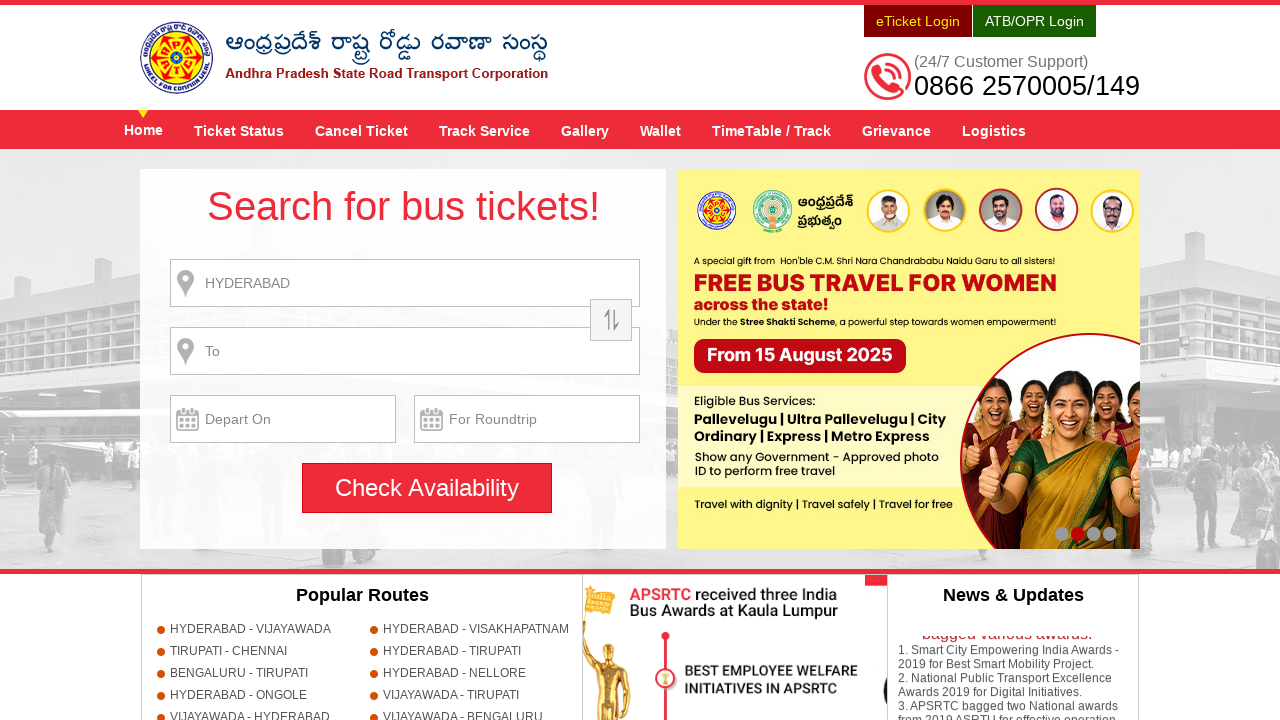

Filled destination city field with 'GUNTUR' on input[name='destination']
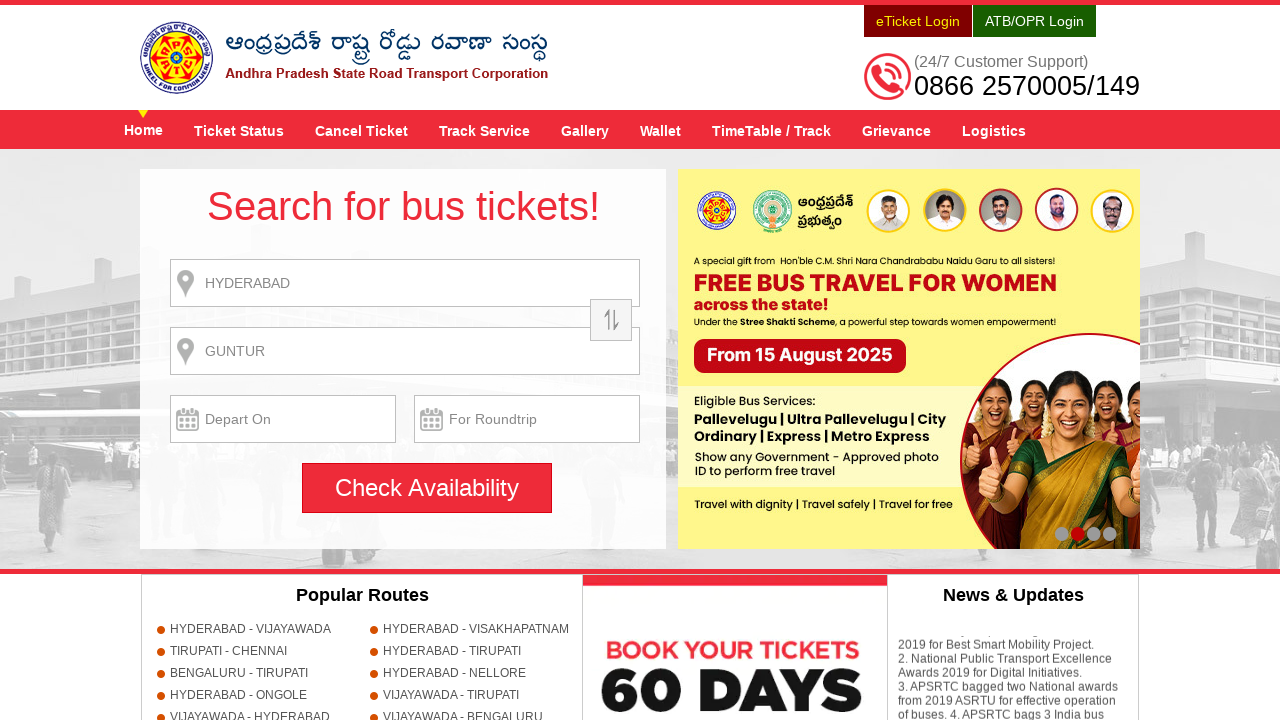

Waited 1000ms for destination city input to process
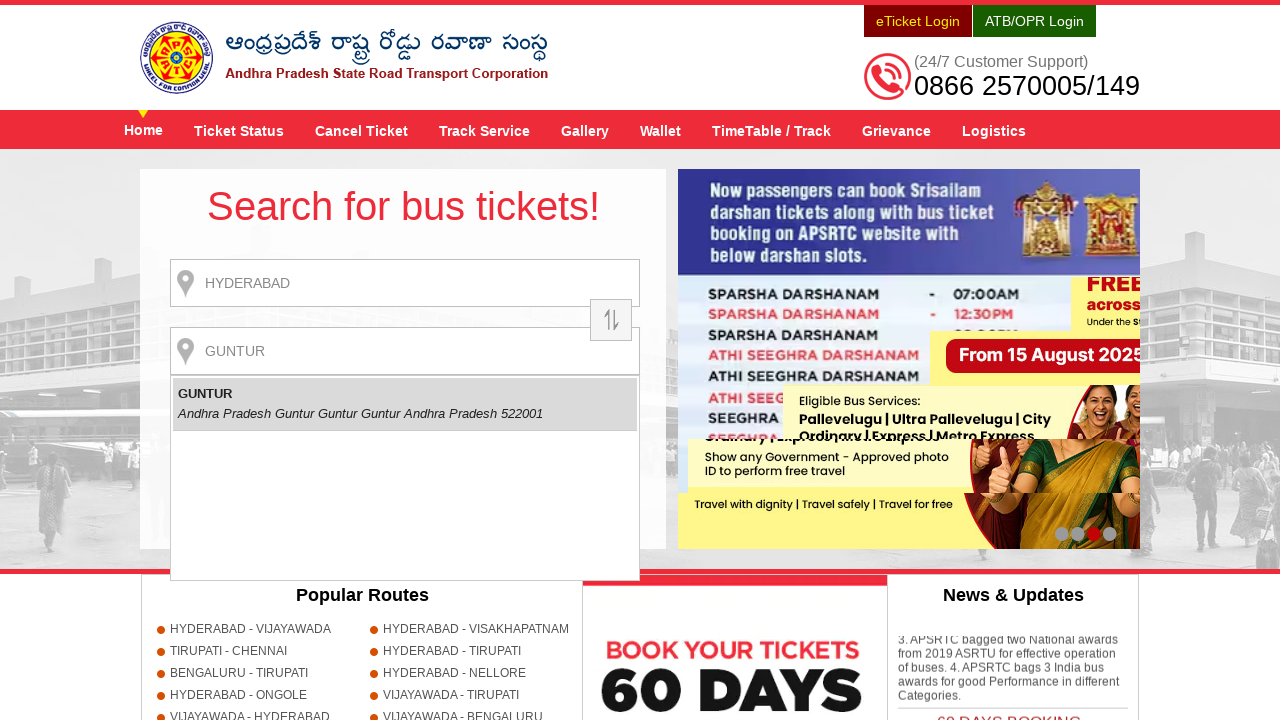

Pressed Enter to confirm destination city selection
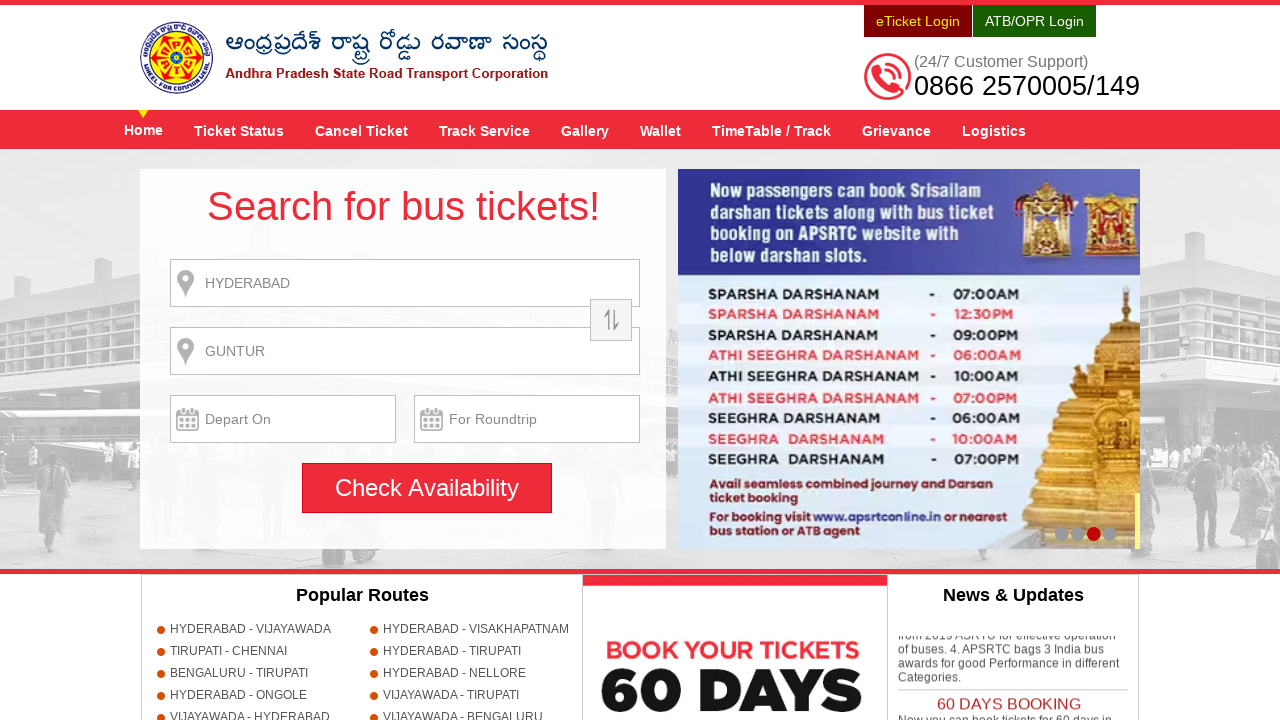

Clicked journey date field to open calendar at (283, 419) on input[name='txtJourneyDate']
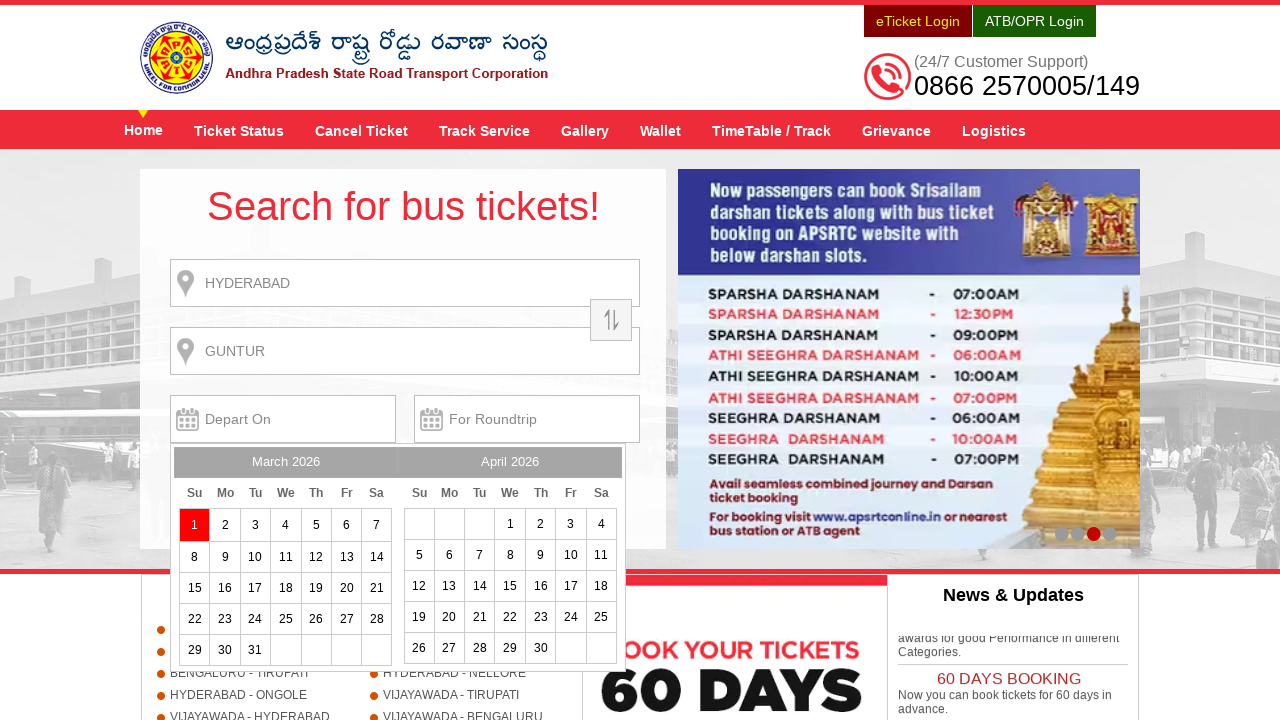

Selected date 9 from the calendar at (225, 557) on xpath=//a[text()='9']
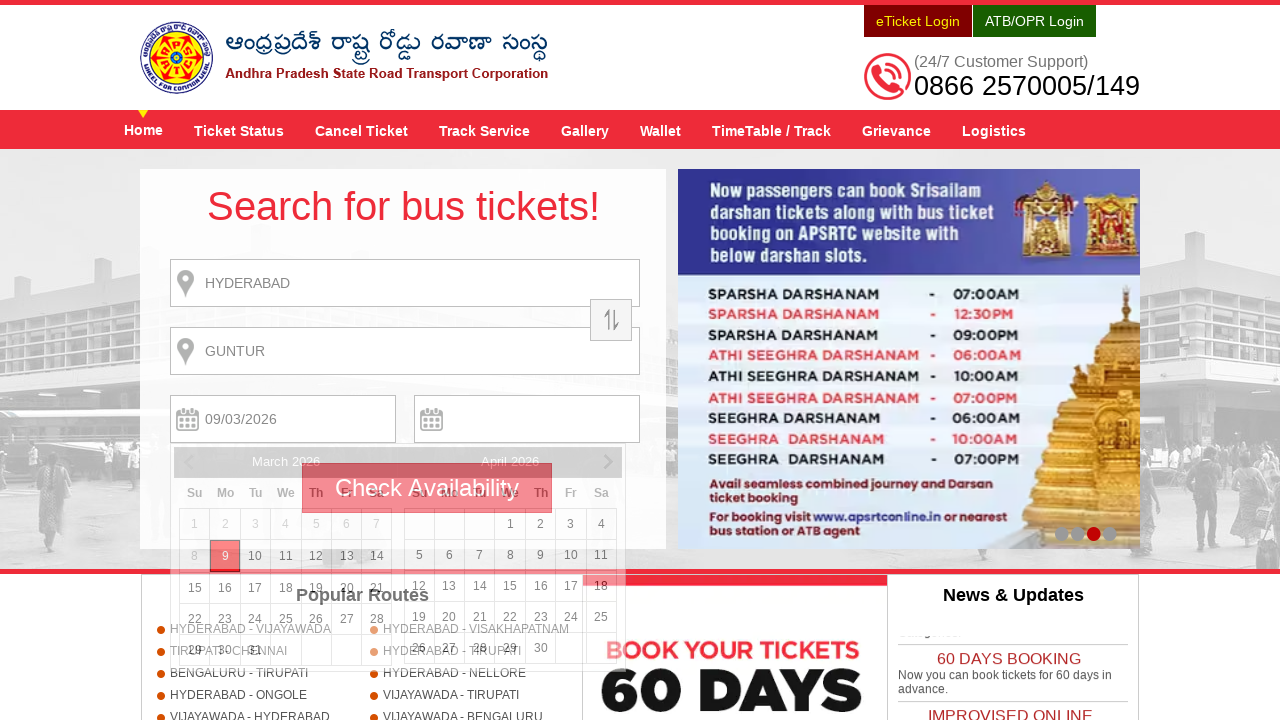

Clicked search button to search for available buses at (427, 488) on input[name='searchBtn']
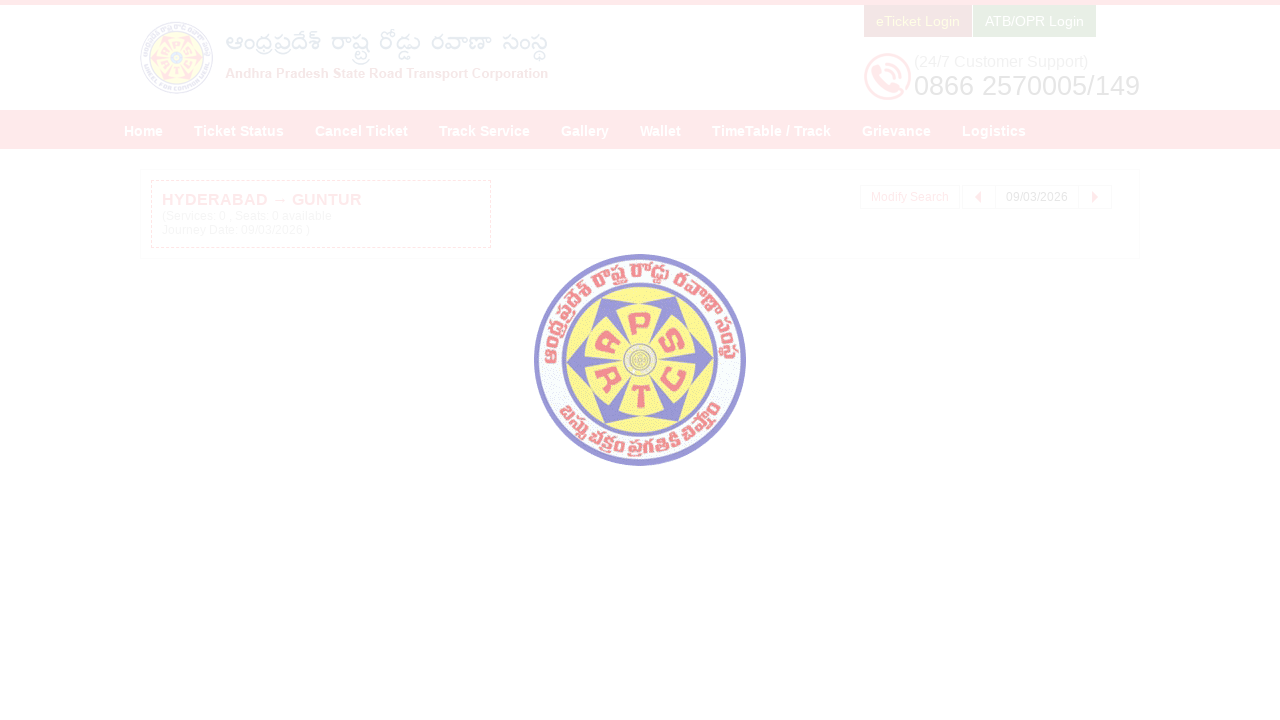

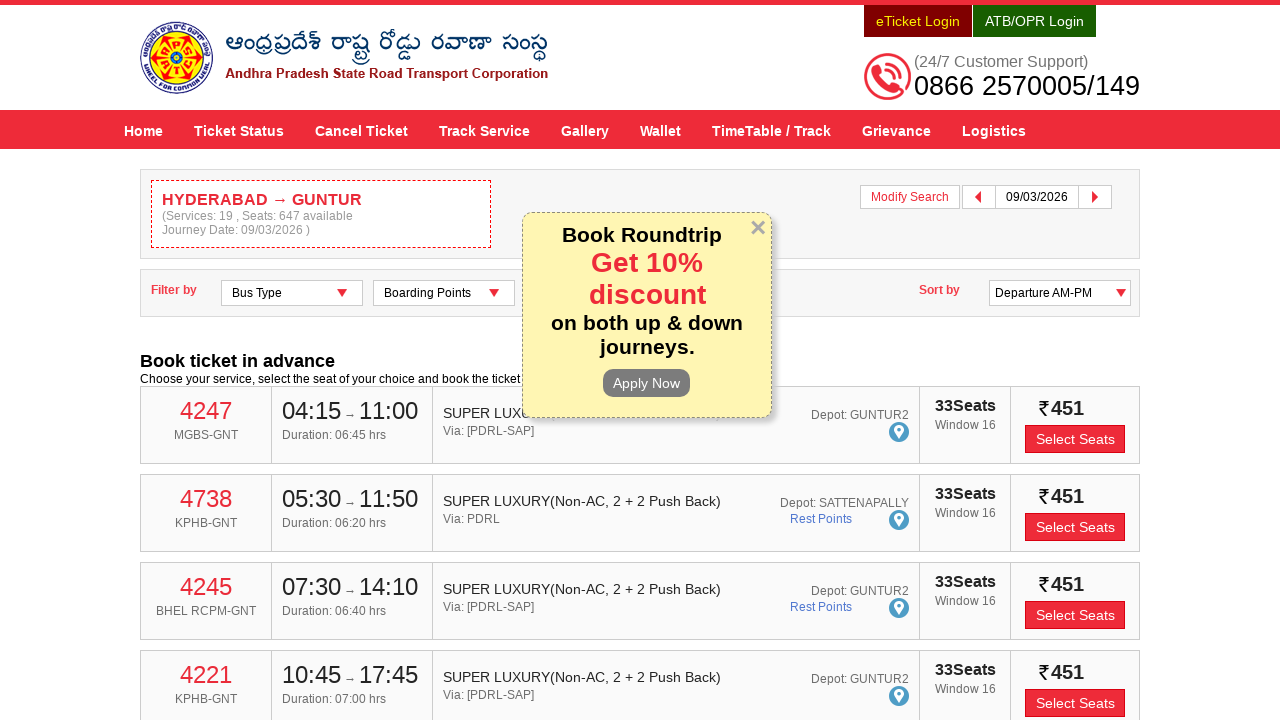